Searches for products, adds a random product to cart, and verifies the product appears in the cart panel

Starting URL: http://opencart.abstracta.us/

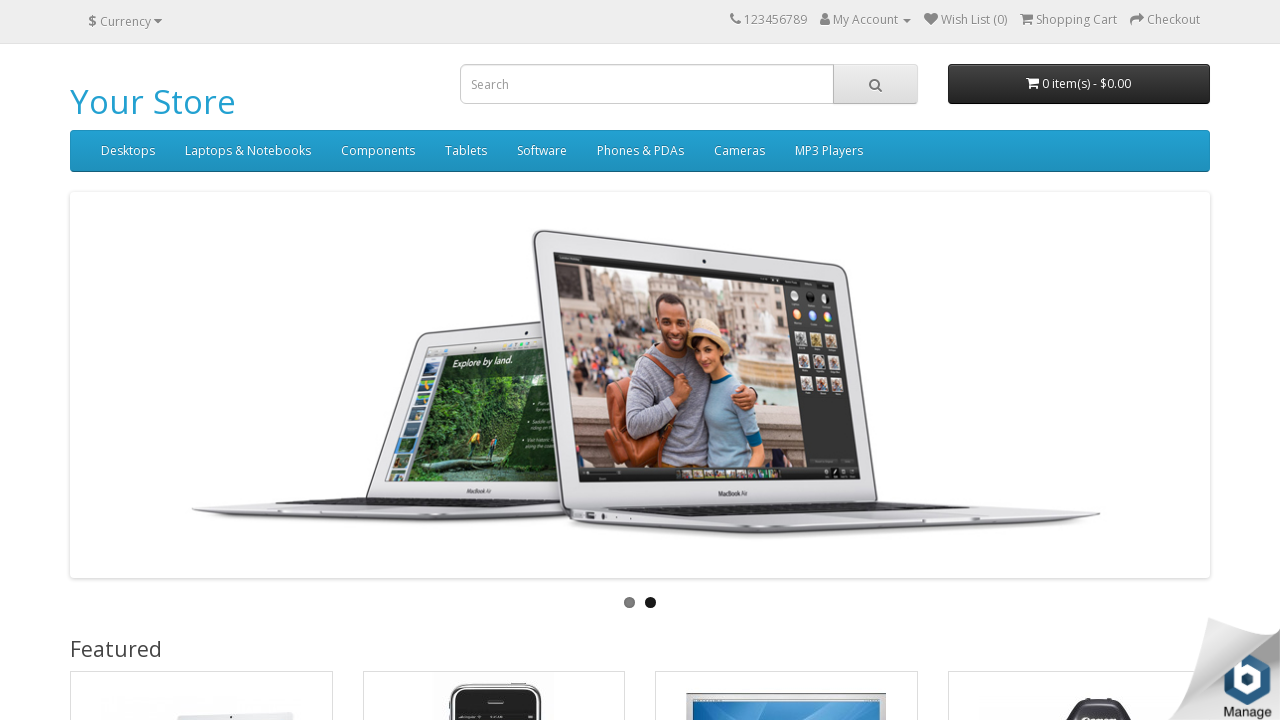

Filled search field with 'ipod' on input[name='search']
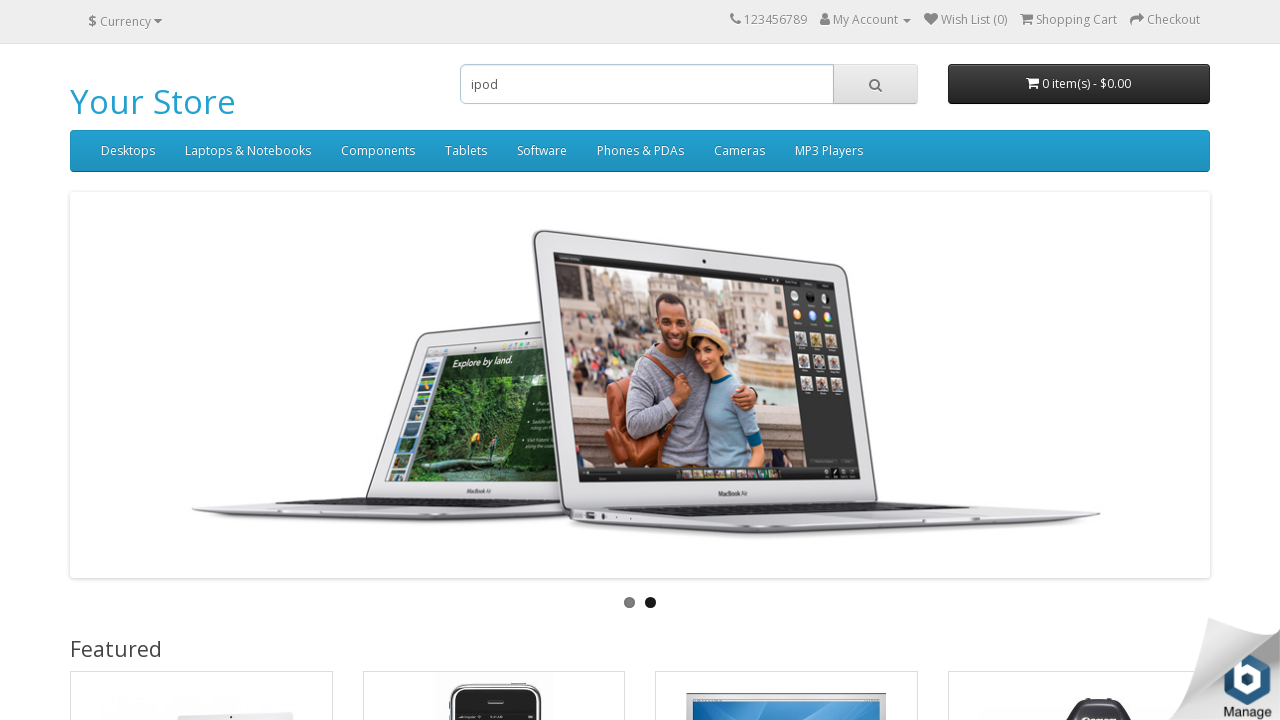

Pressed Enter to search for ipod products on input[name='search']
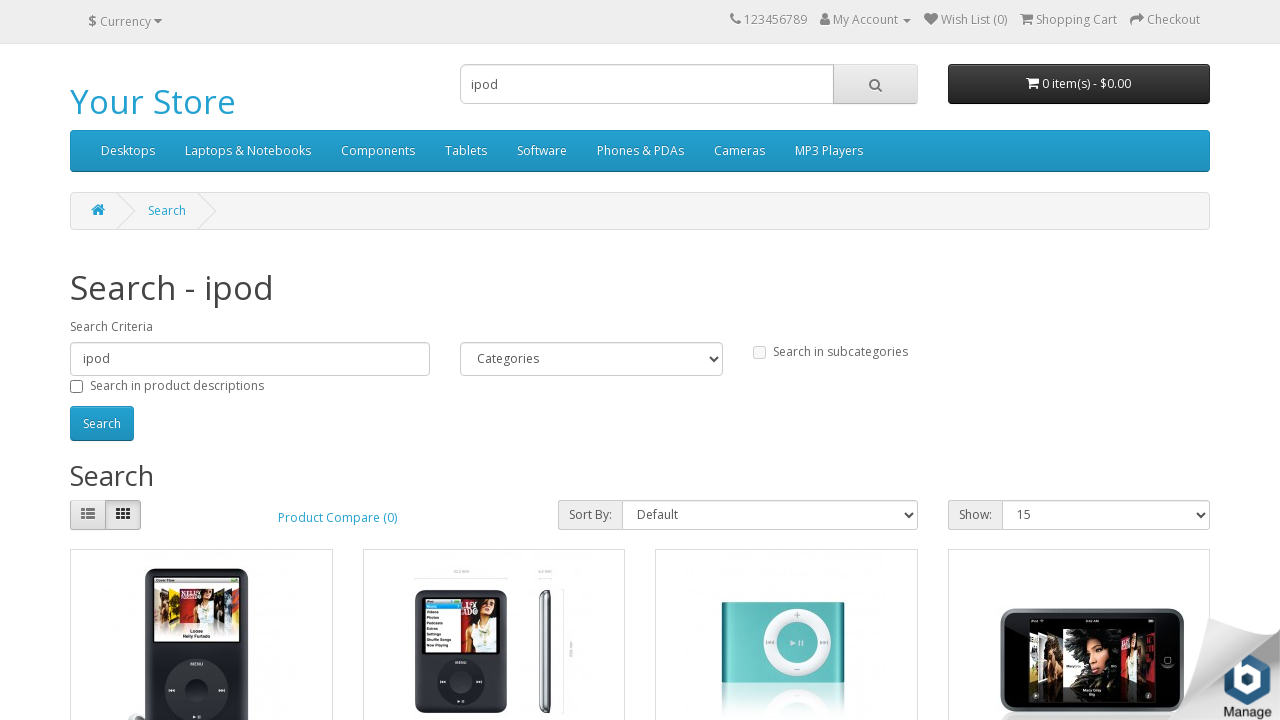

Search results loaded with product captions
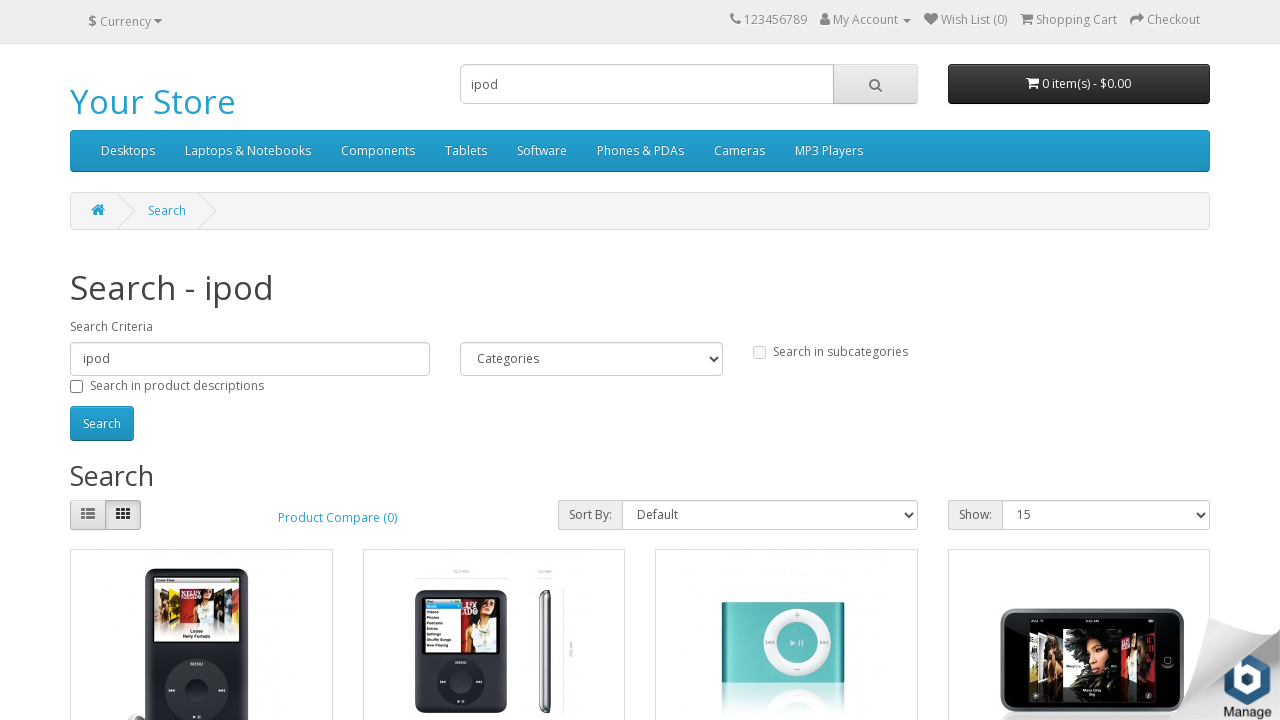

Retrieved 4 products from search results
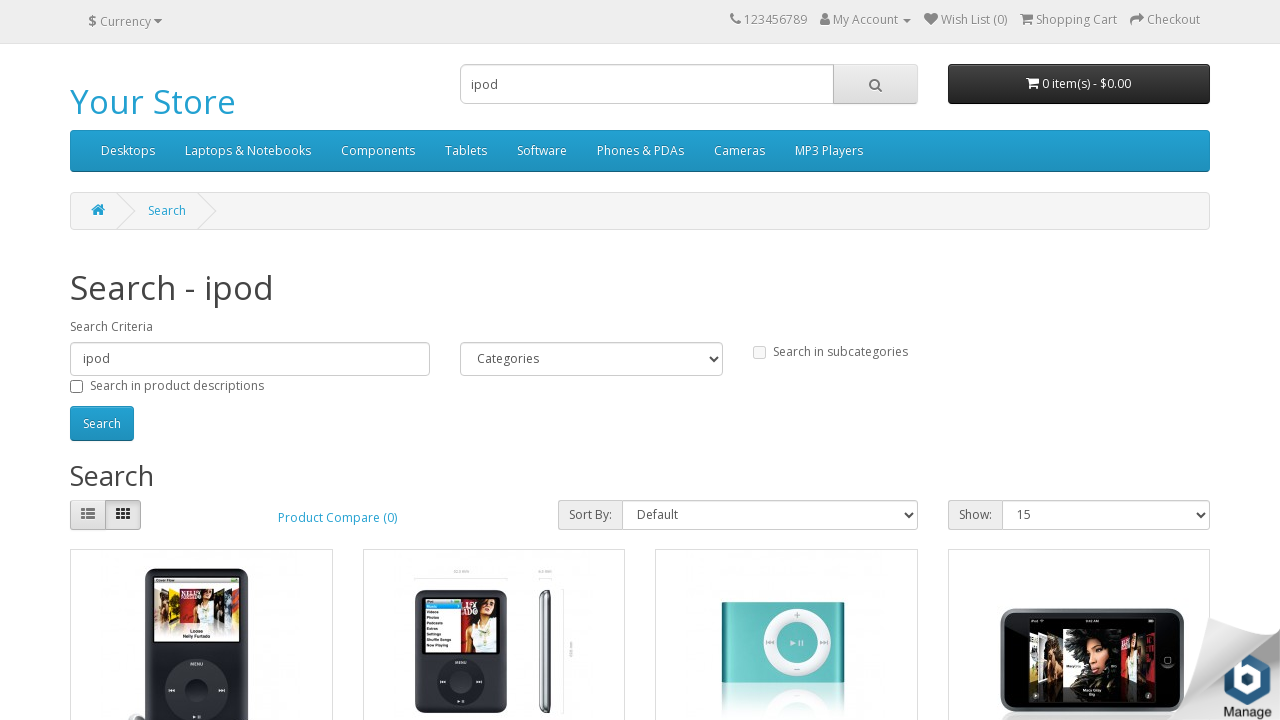

Retrieved 4 add to cart buttons
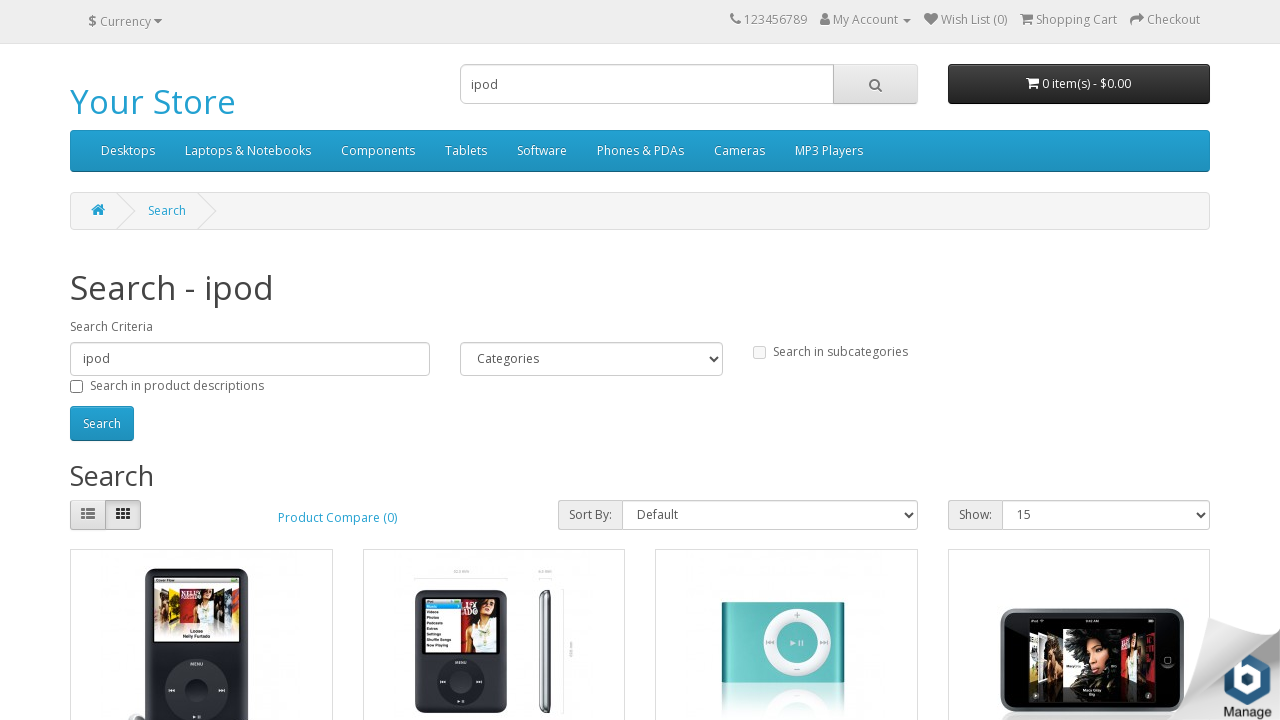

Selected random product: 'iPod Classic' at index 0
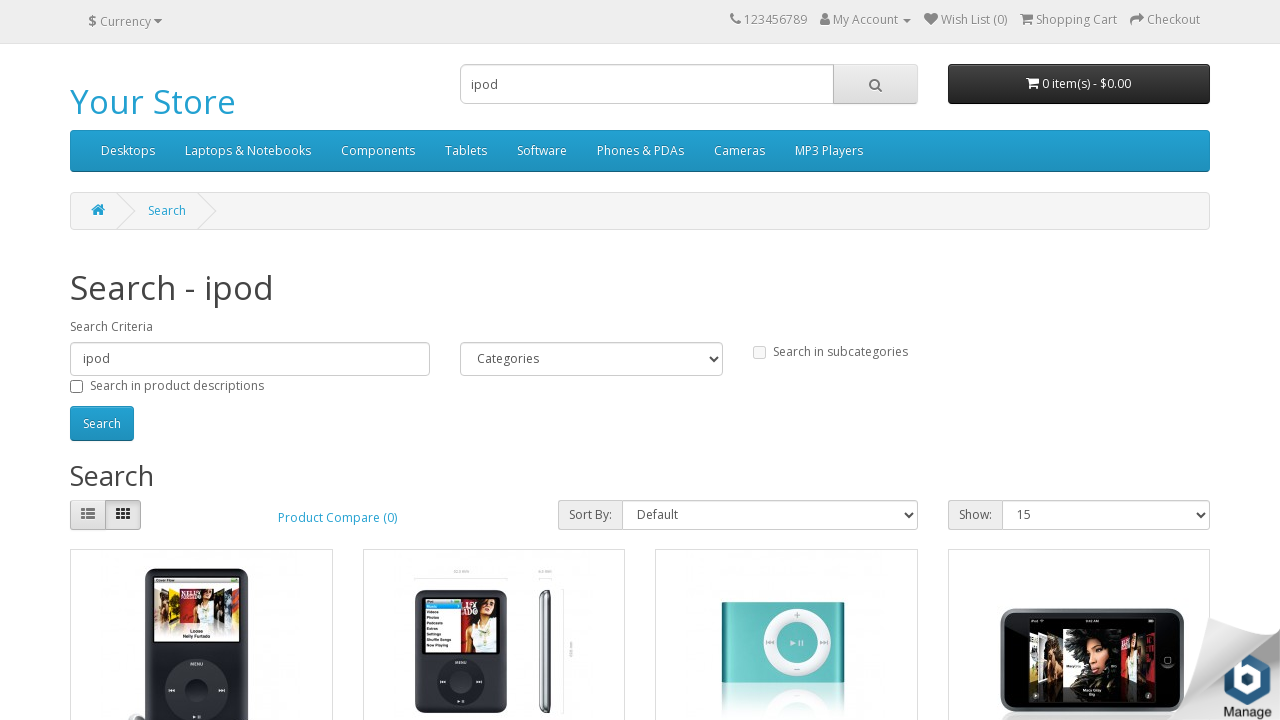

Clicked 'Add to Cart' button for 'iPod Classic' at (149, 382) on xpath=//button[contains(@onclick,'cart.add')] >> nth=0
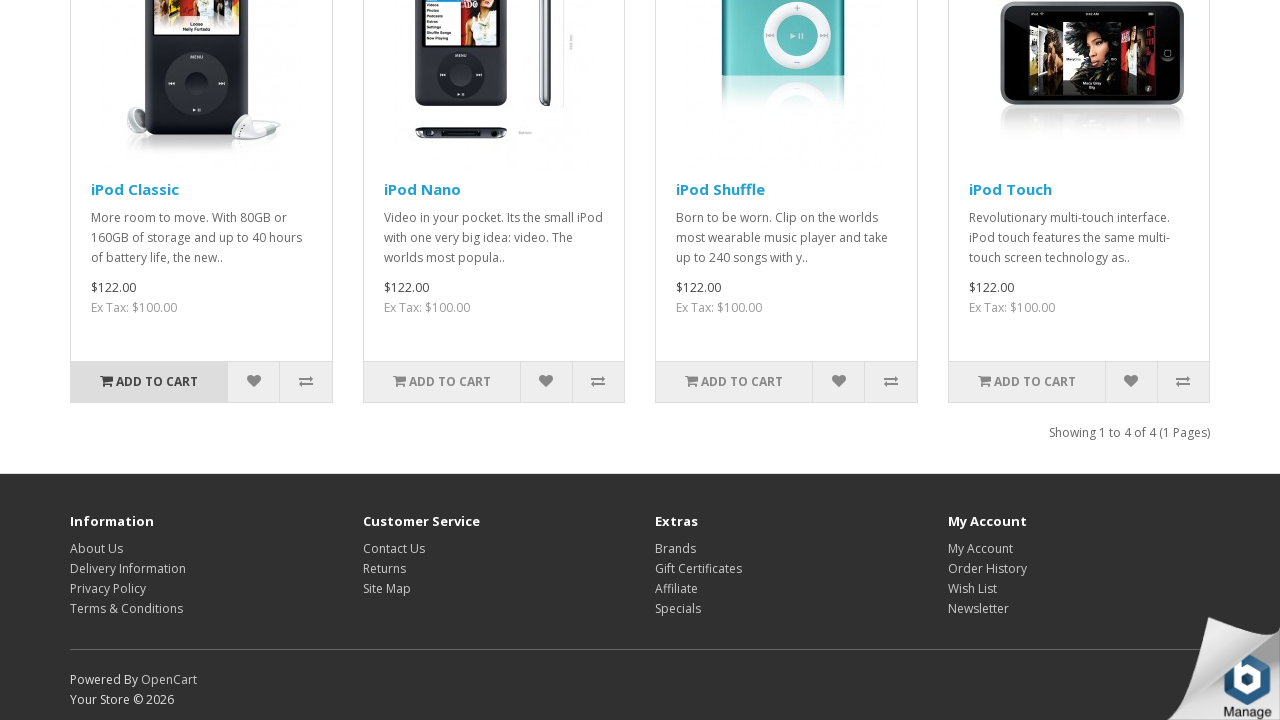

Waited for cart loading to complete
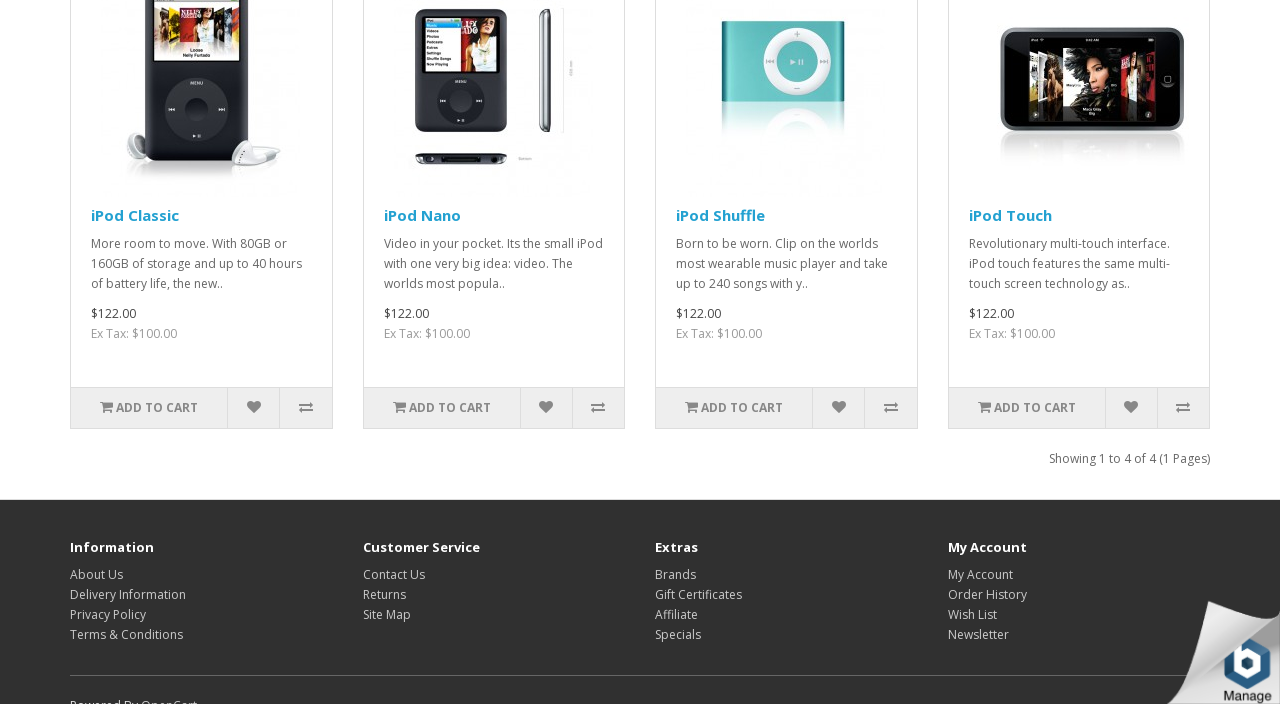

Clicked on cart button to open cart panel at (1079, 84) on #cart button
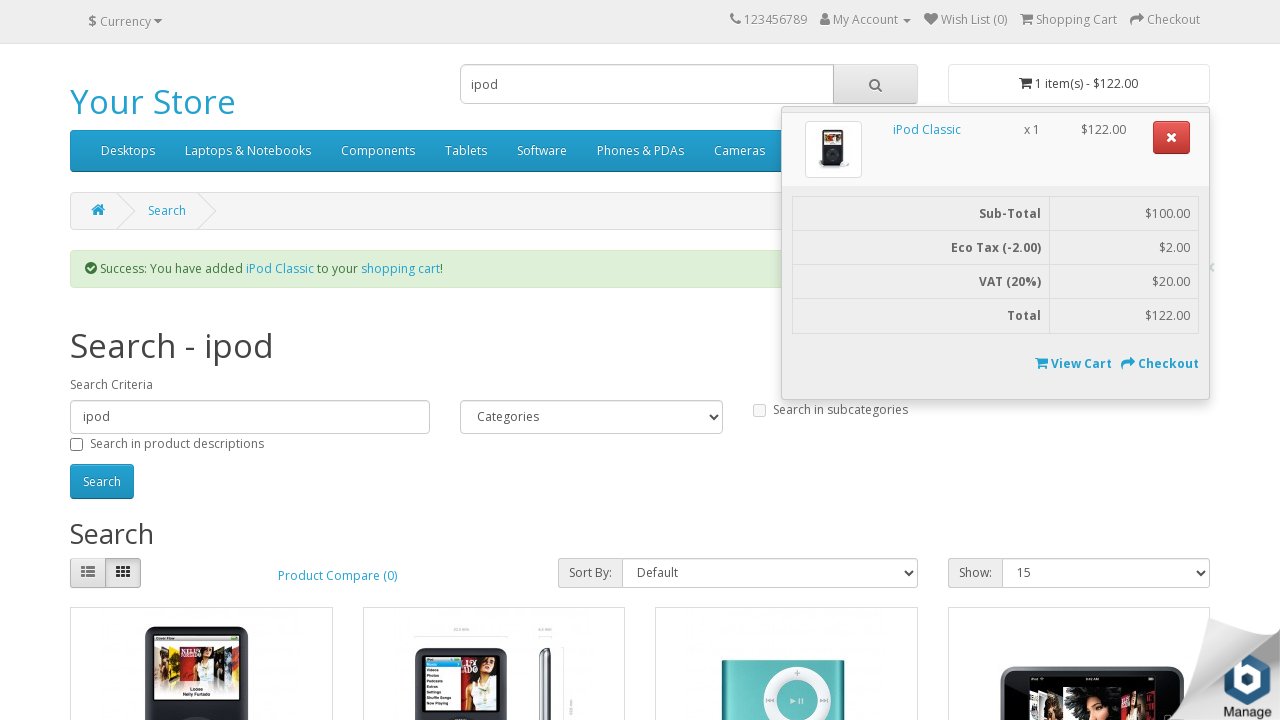

Cart panel dropdown menu became visible
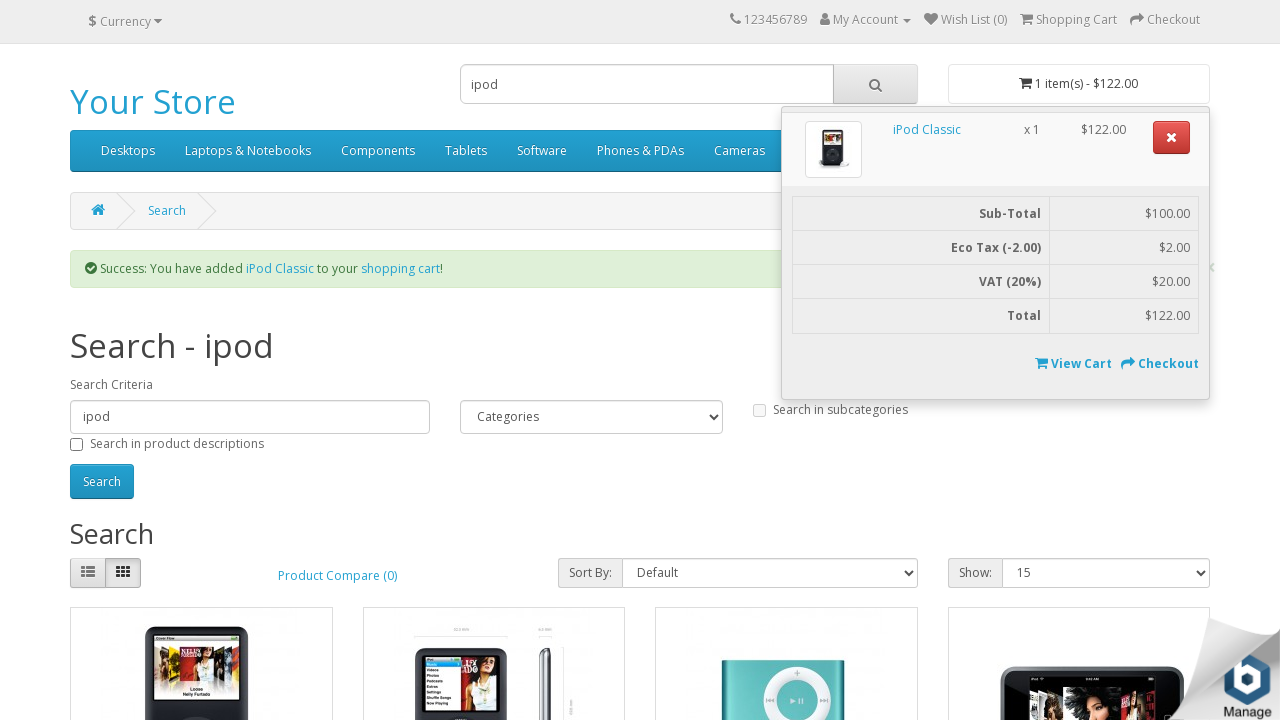

Retrieved cart panel text content
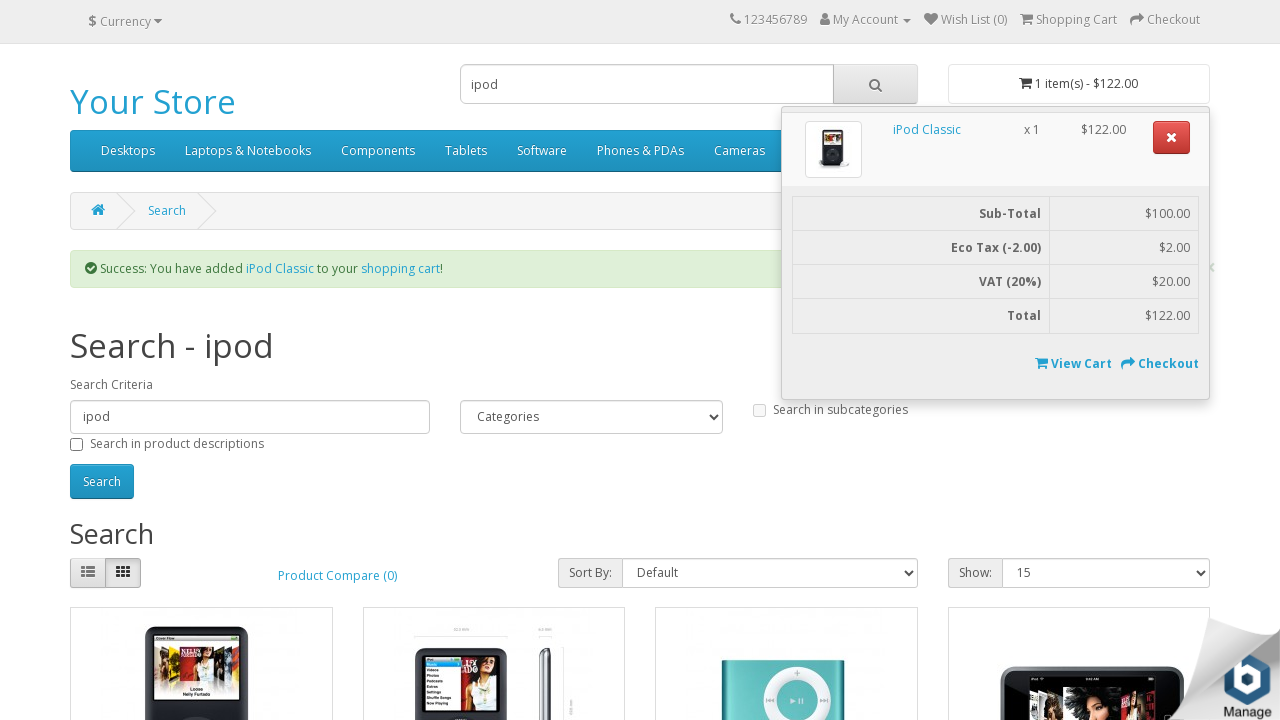

Verified that 'iPod Classic' appears in cart panel
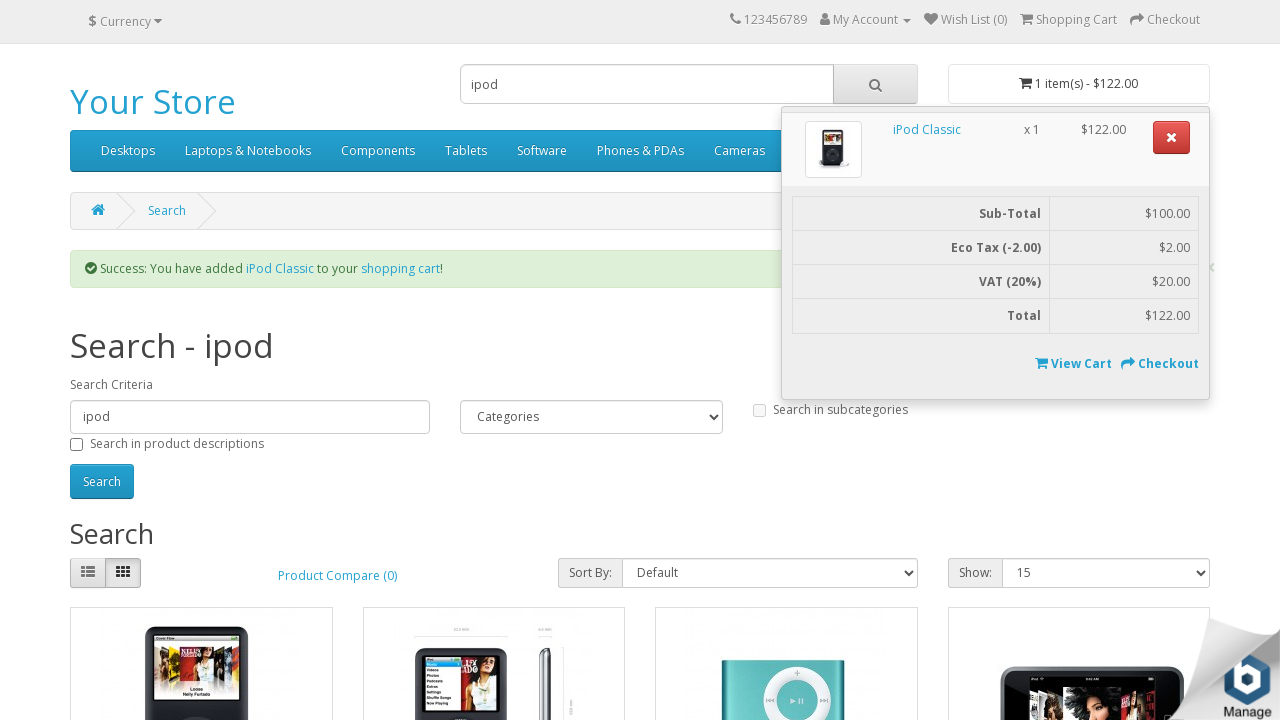

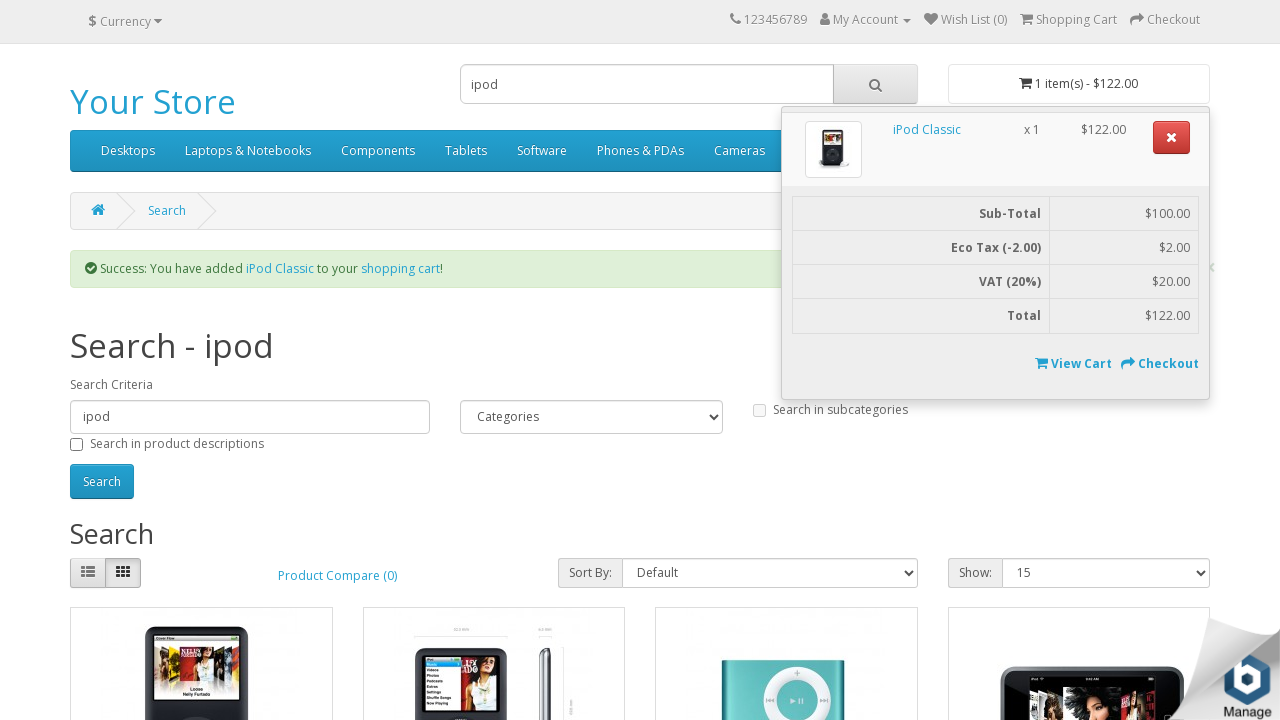